Tests form submission on an Angular practice page by filling in name and email fields, checking a checkbox, and clicking the submit button.

Starting URL: https://rahulshettyacademy.com/angularpractice/

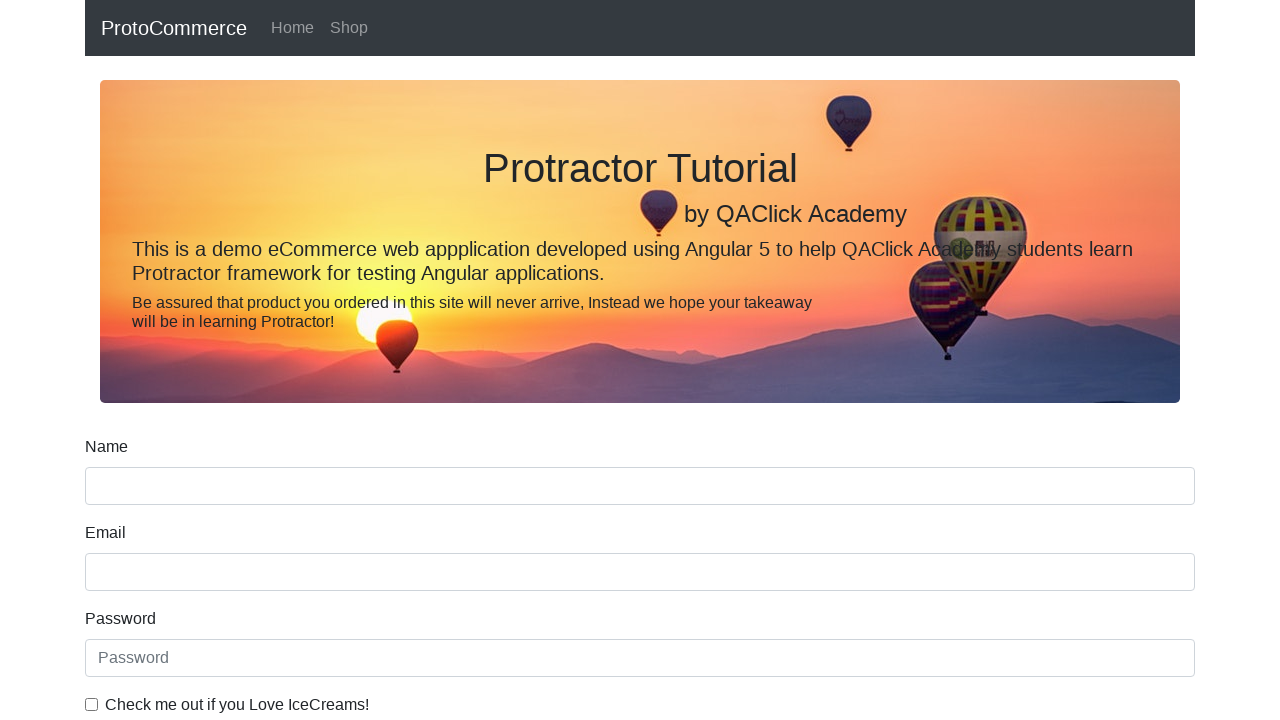

Filled name field with 'Arun' on input[name='name']
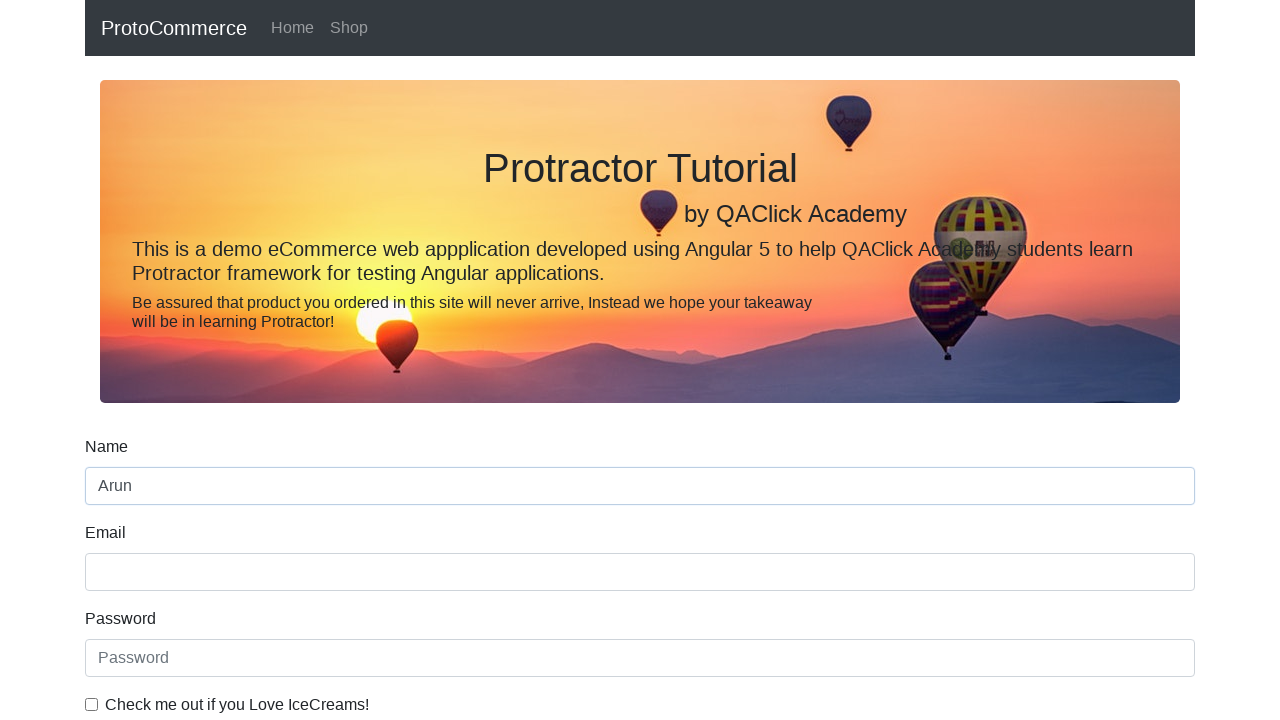

Clicked the checkbox at (92, 704) on #exampleCheck1
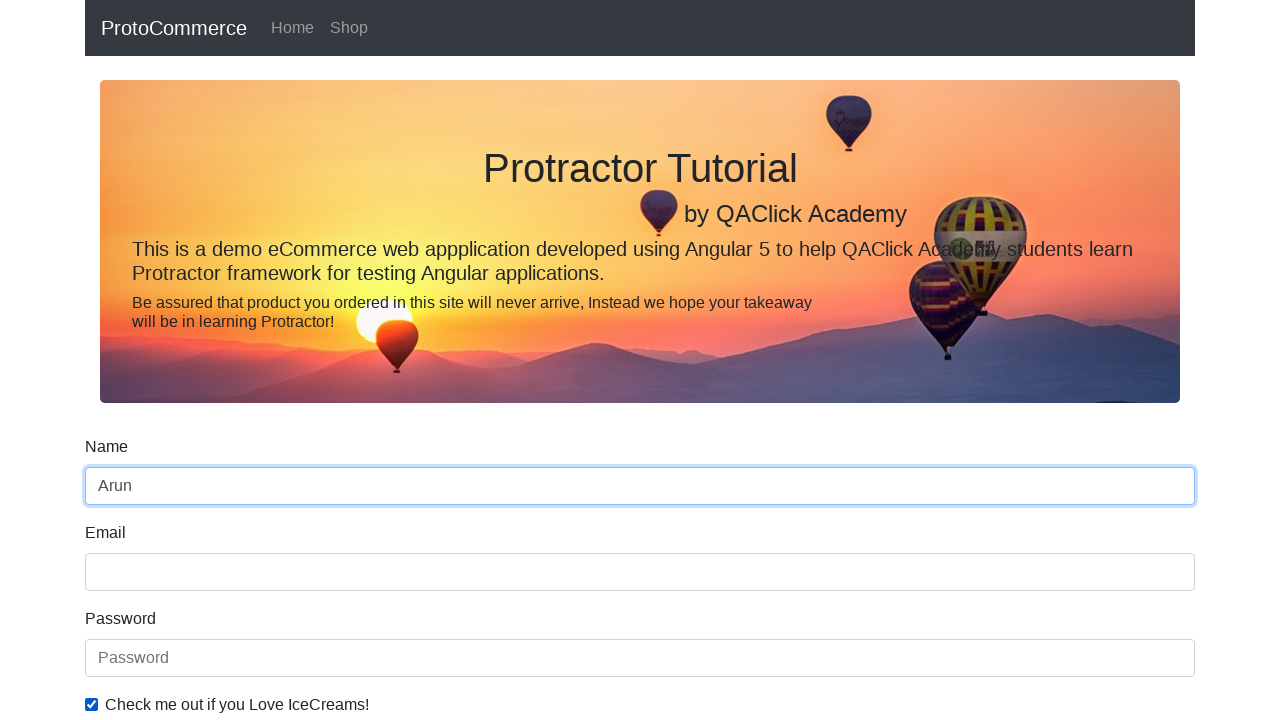

Filled email field with 'arunagiriperumal@gmail.com' on input[name='email']
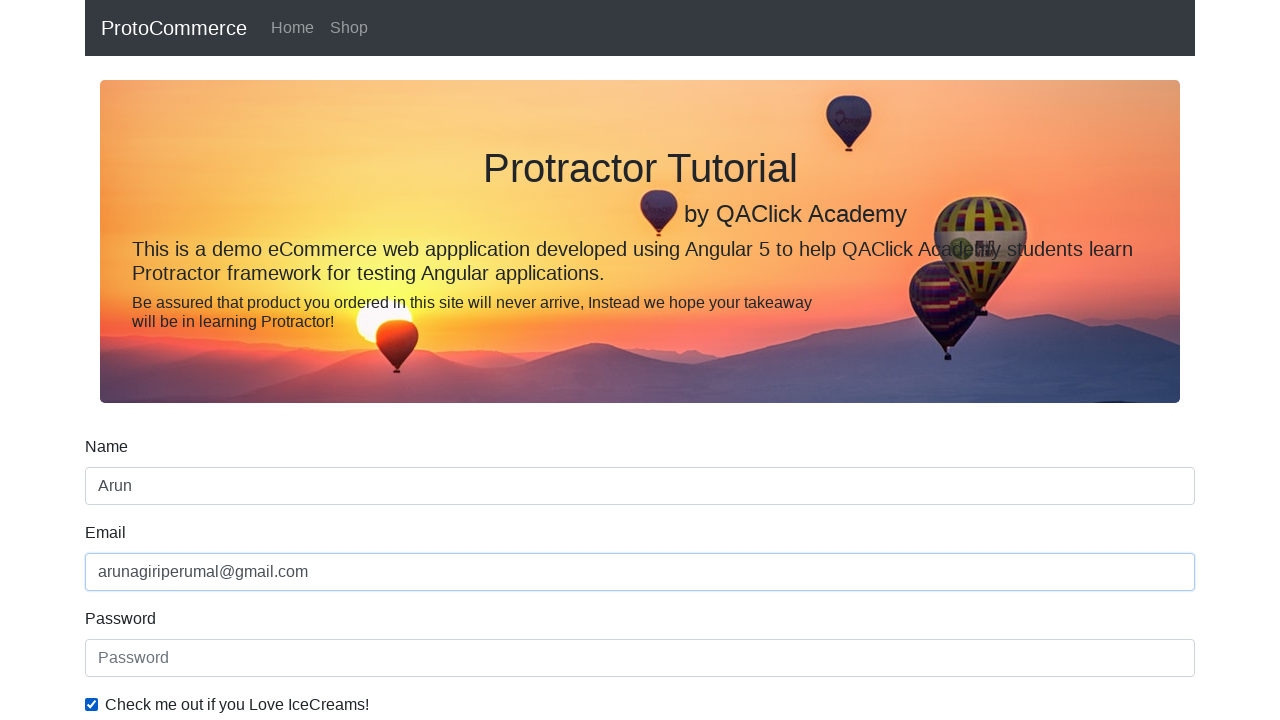

Clicked the submit button to submit the form at (123, 491) on input[type='submit']
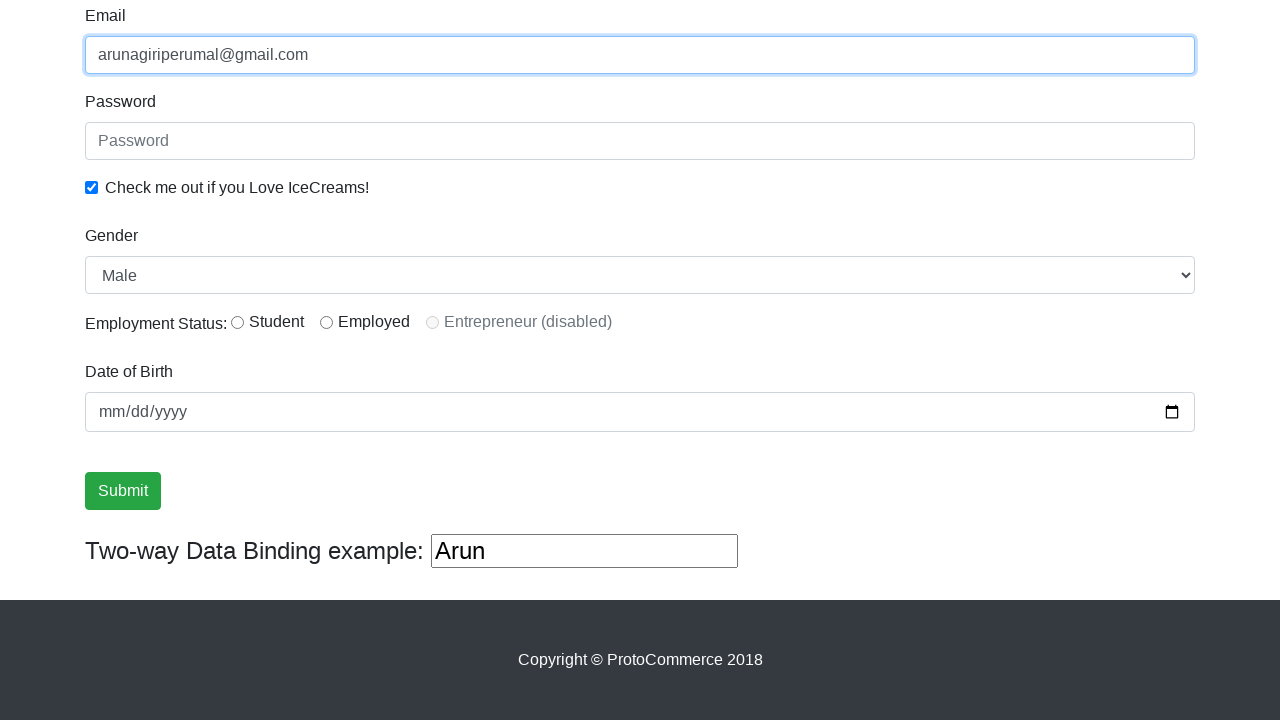

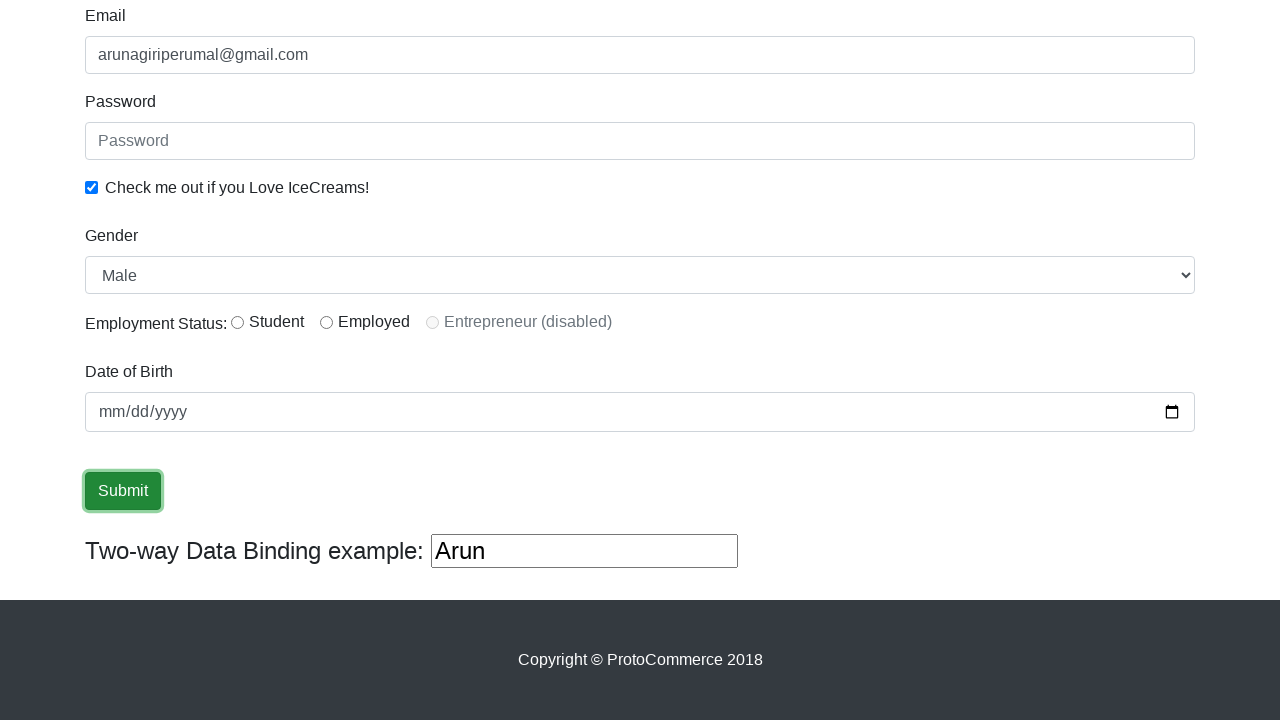